Tests input functionality by navigating to the Input section, filling a text field using JavaScript, and verifying the entered value.

Starting URL: https://letcode.in/test

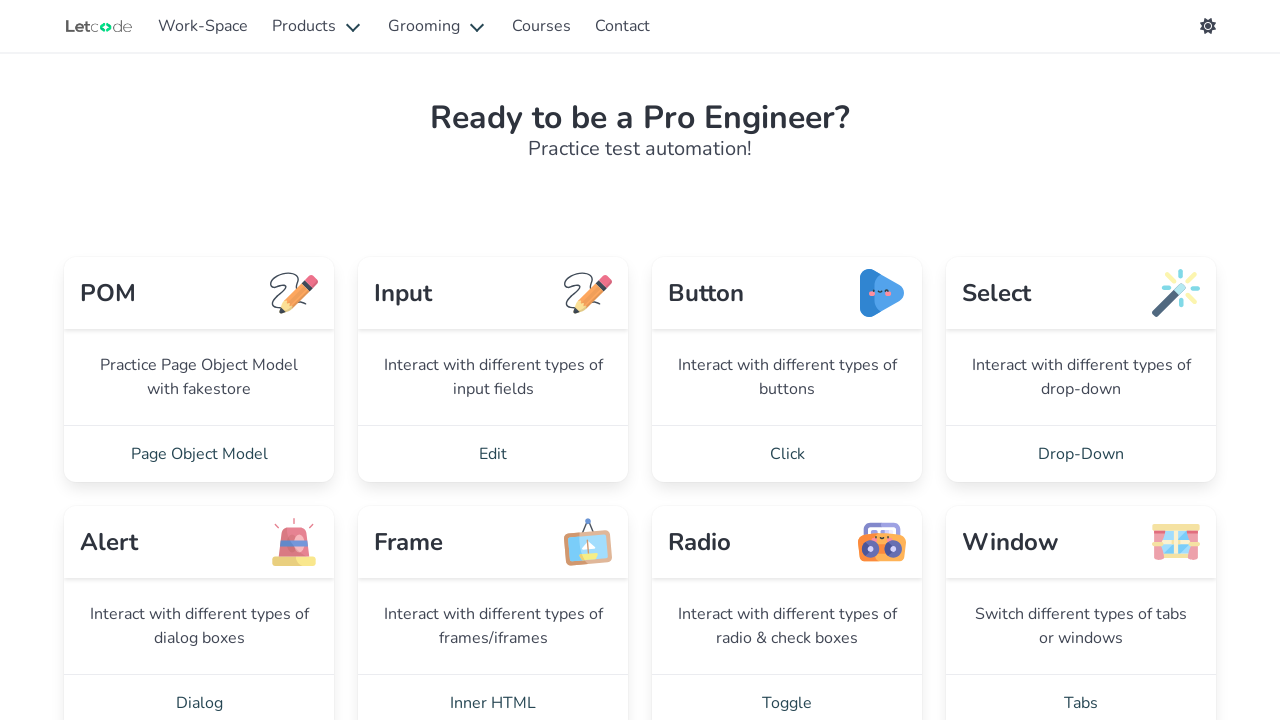

Clicked on the Input section link at (493, 454) on xpath=//header[normalize-space()='Input']/parent::div/footer/a
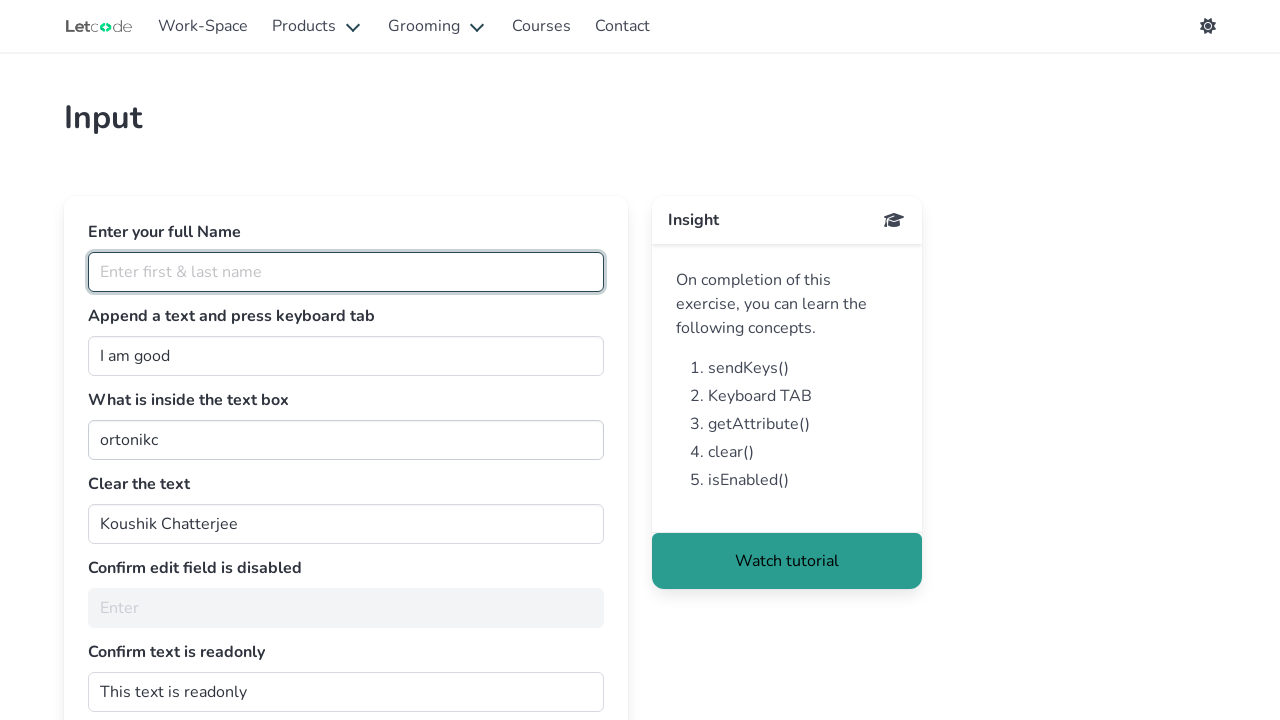

Filled fullName input field with 'saurav' on #fullName
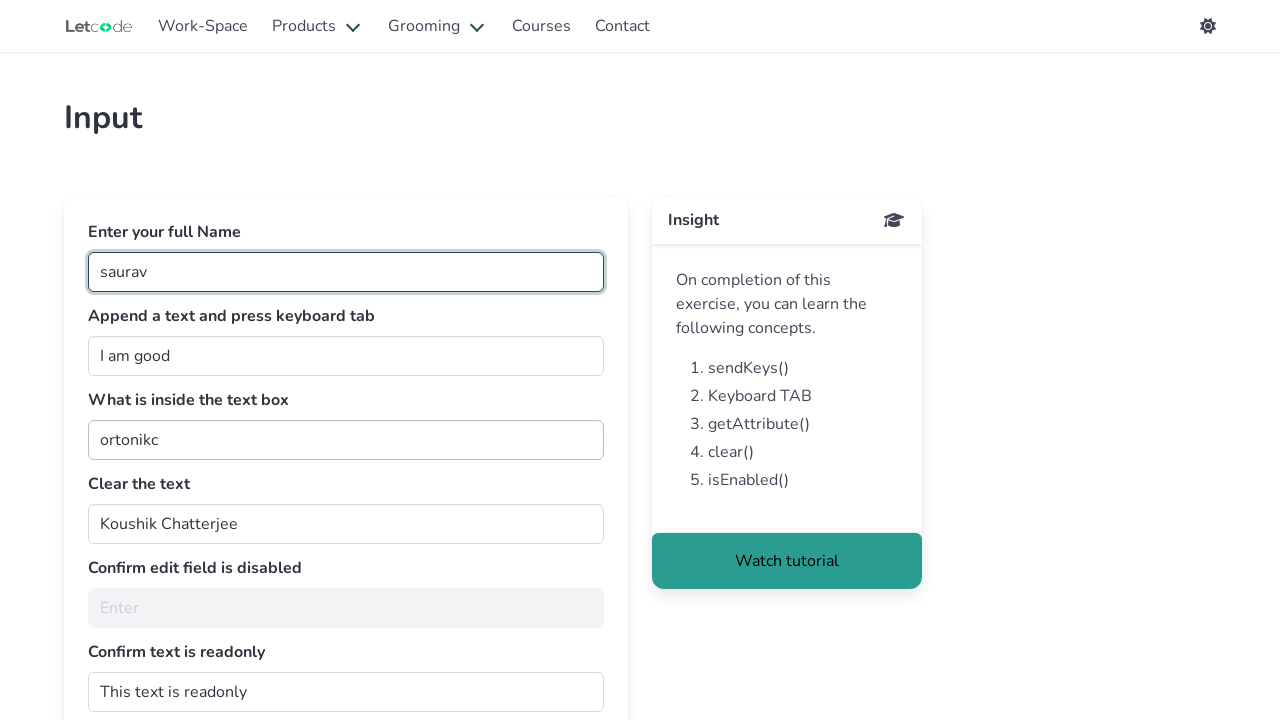

Retrieved fullName input field value
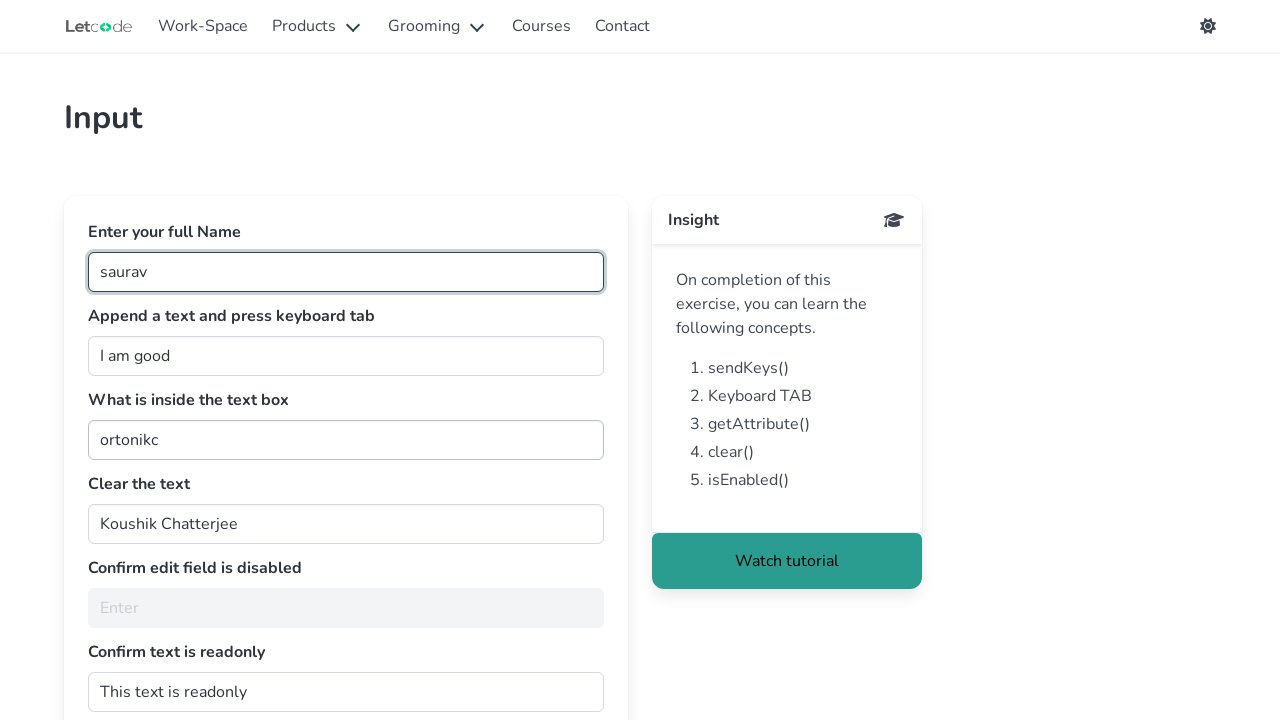

Verified fullName value is 'saurav'
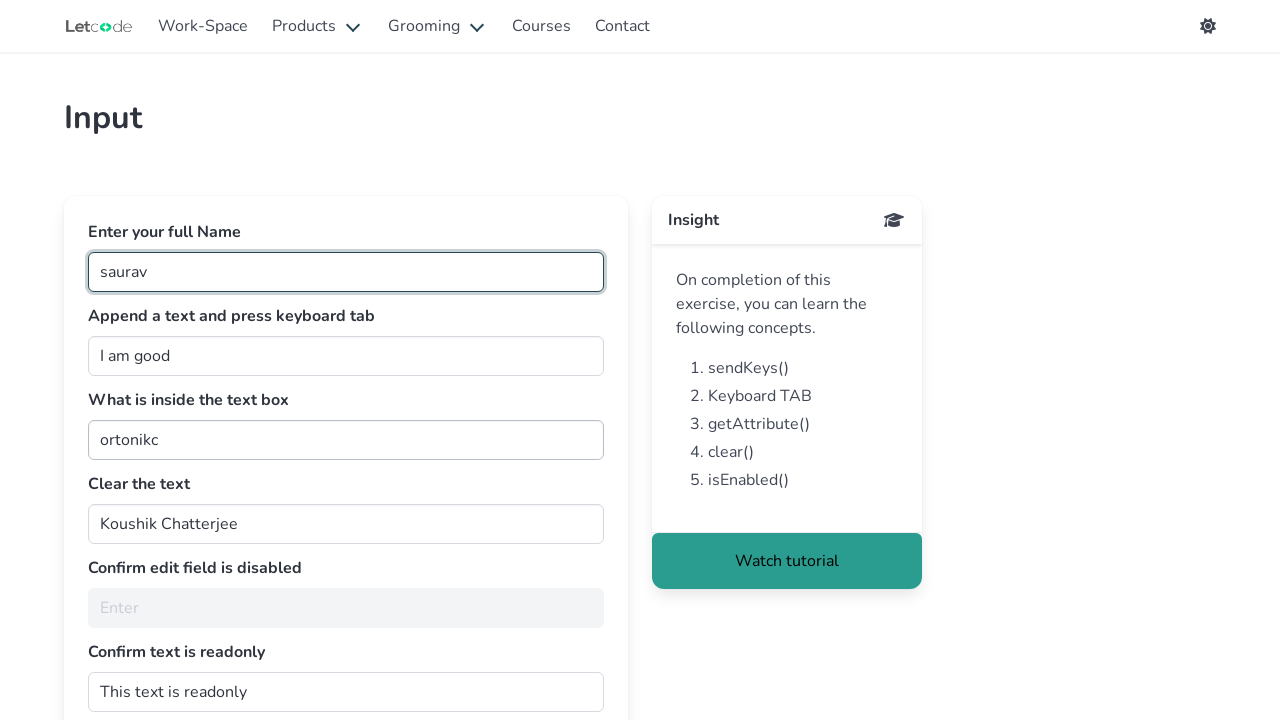

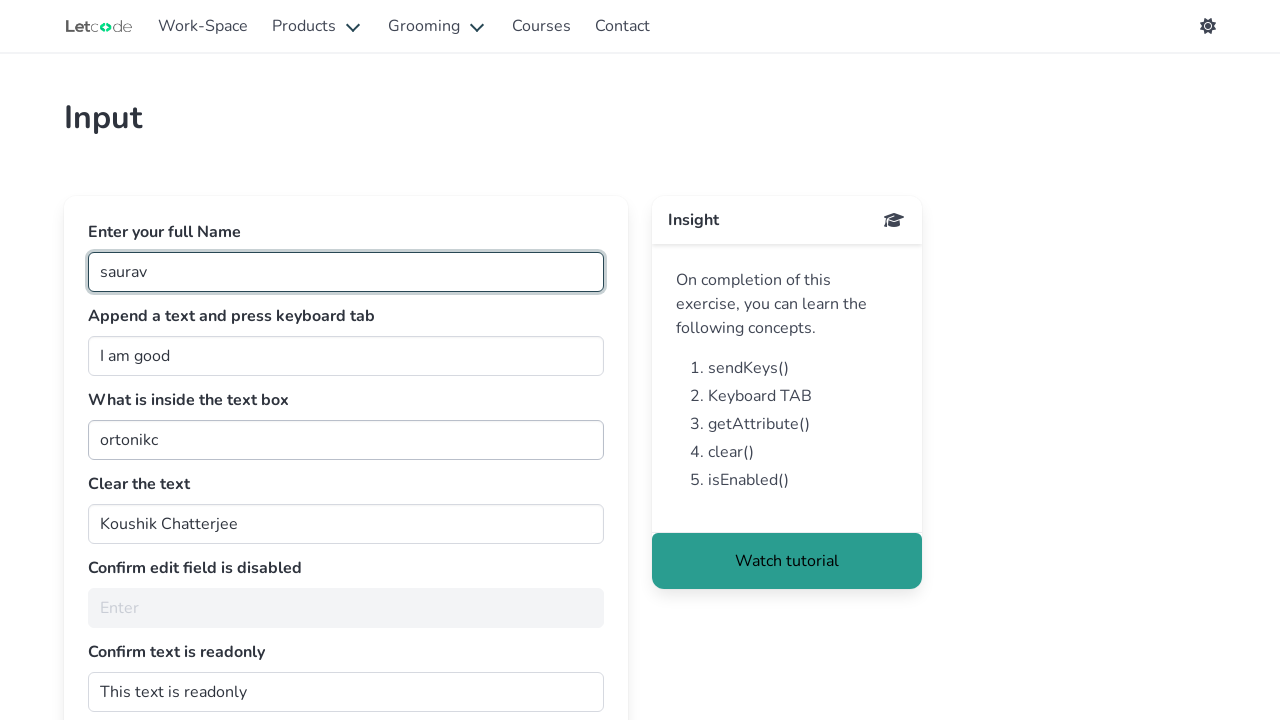